Tests a confirm dialog by clicking a button, dismissing the alert, and verifying the result text

Starting URL: https://demoqa.com/alerts

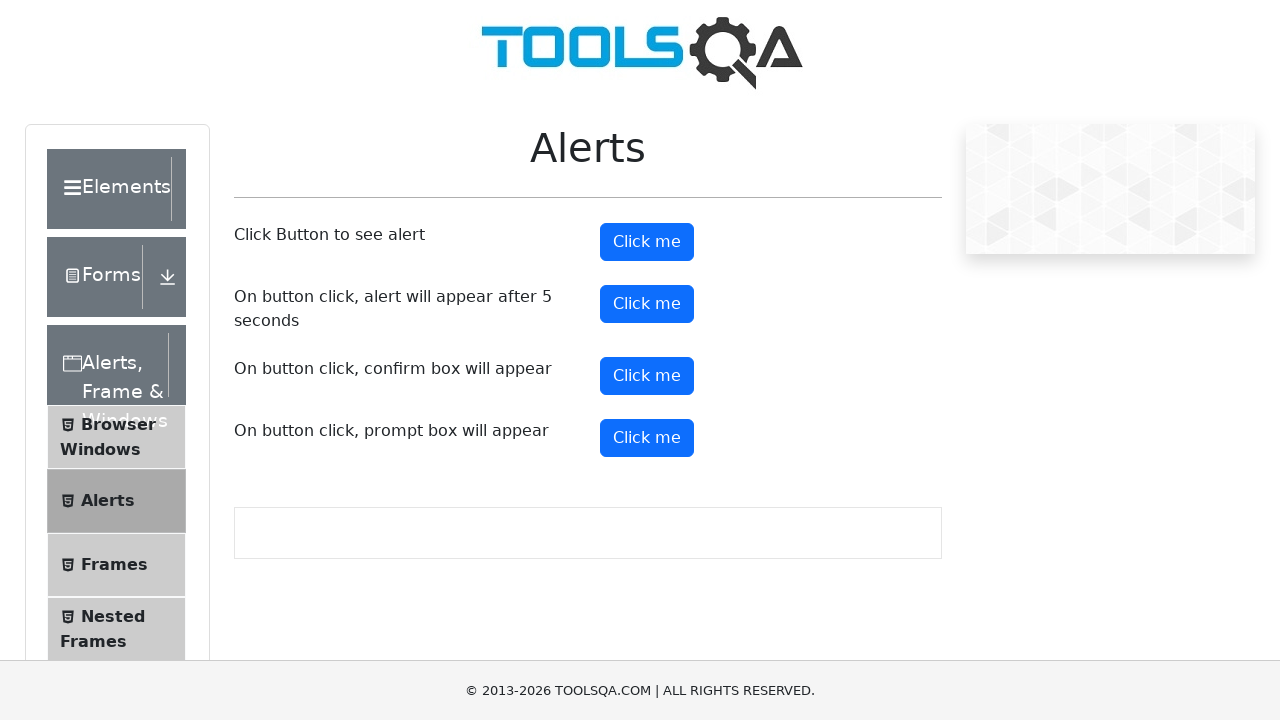

Set up dialog handler to dismiss confirm dialogs
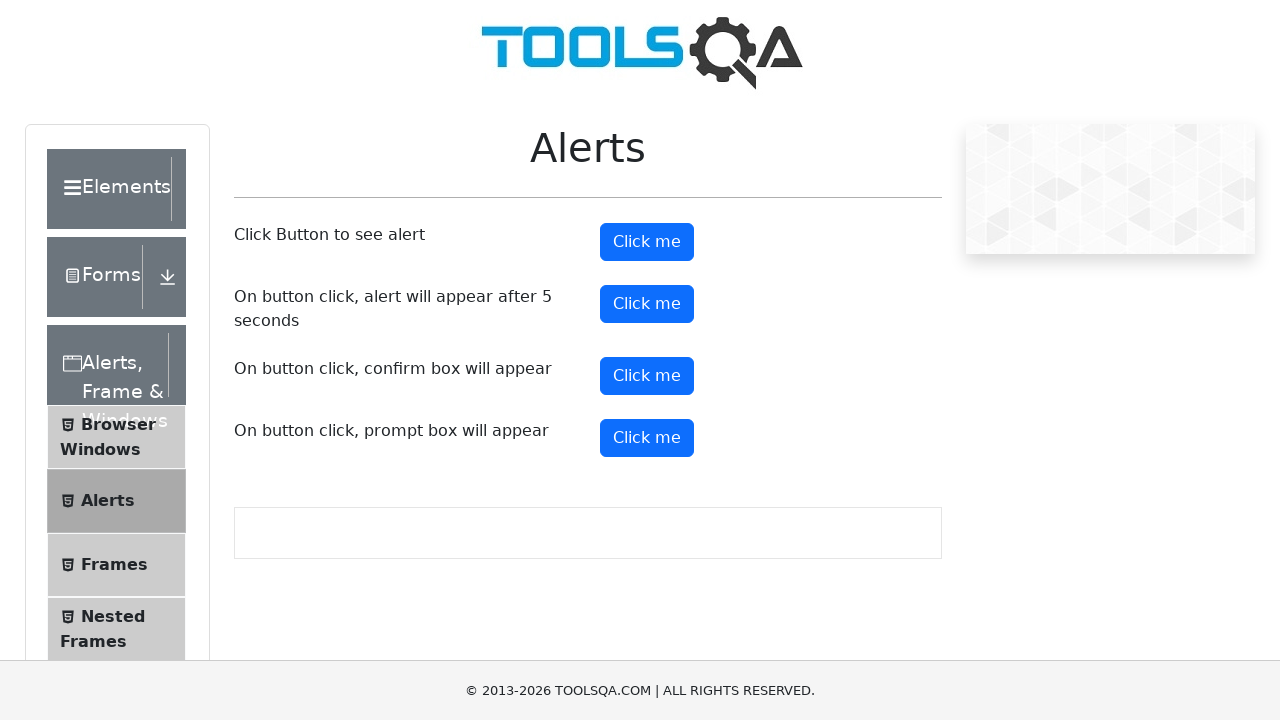

Clicked button to trigger confirm dialog at (647, 376) on (//button[@type='button'])[4]
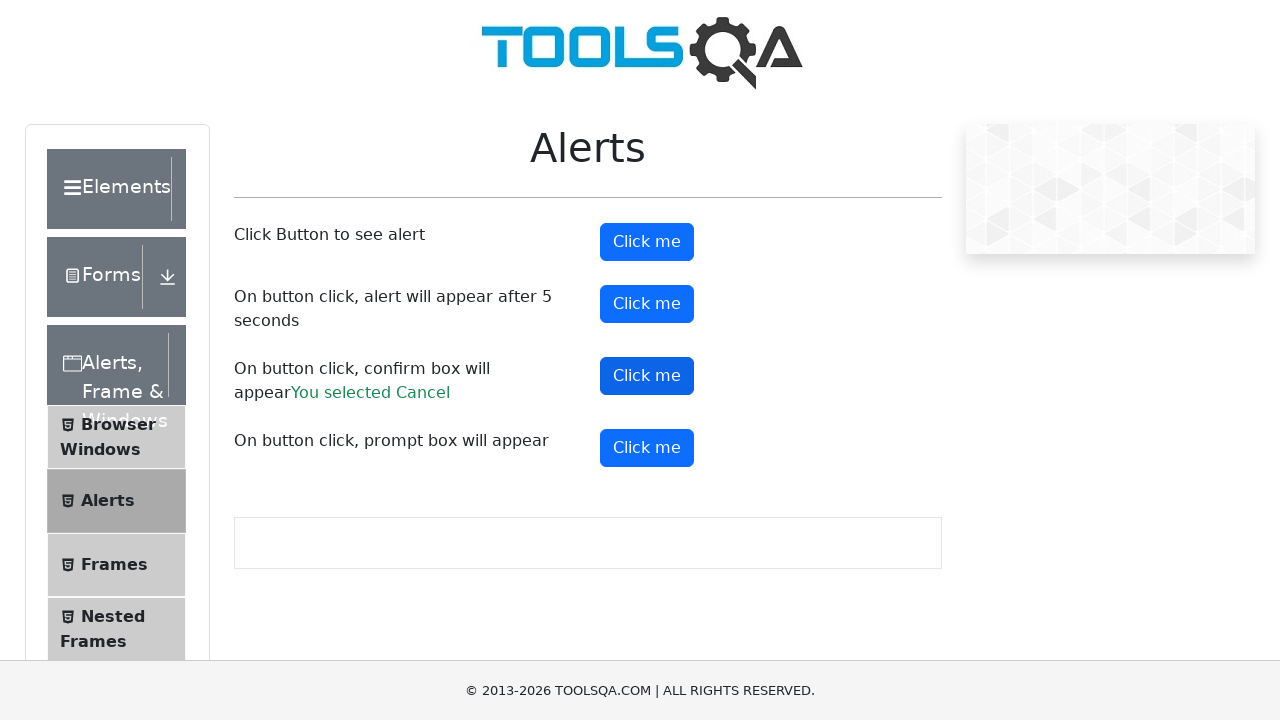

Waited for result text element to load
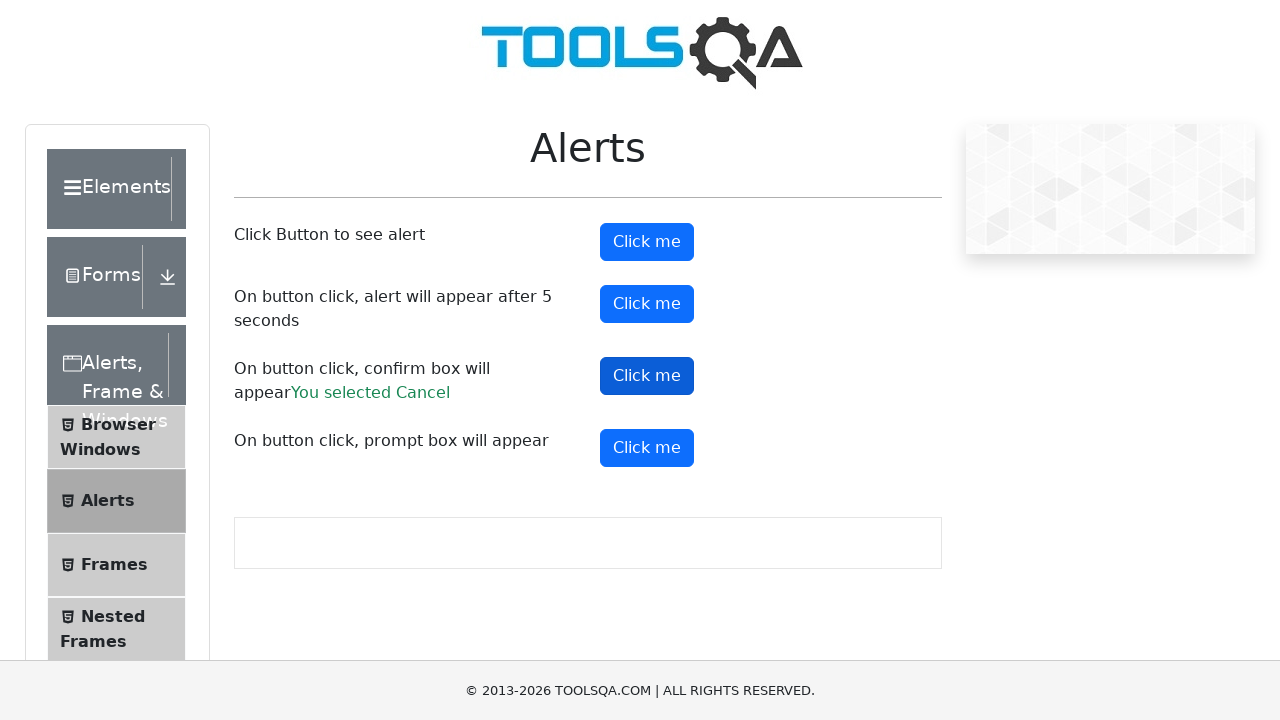

Retrieved result text from element
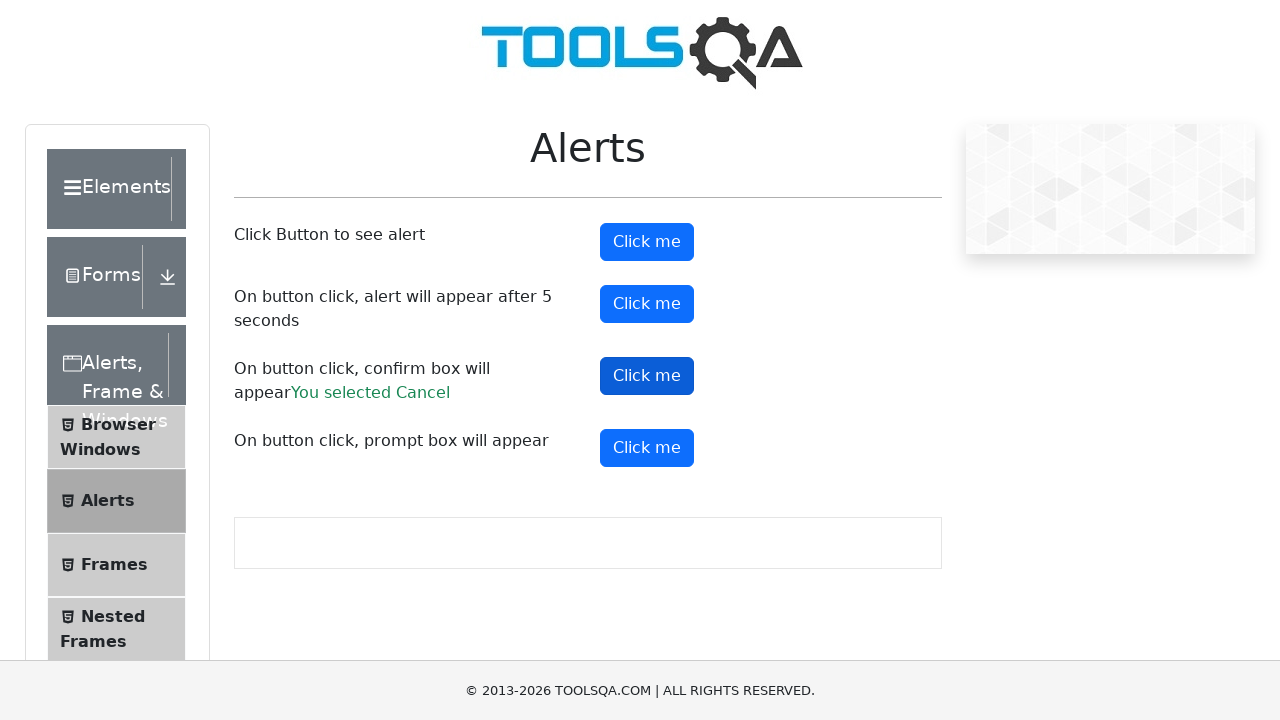

Verified result text is 'You selected Cancel'
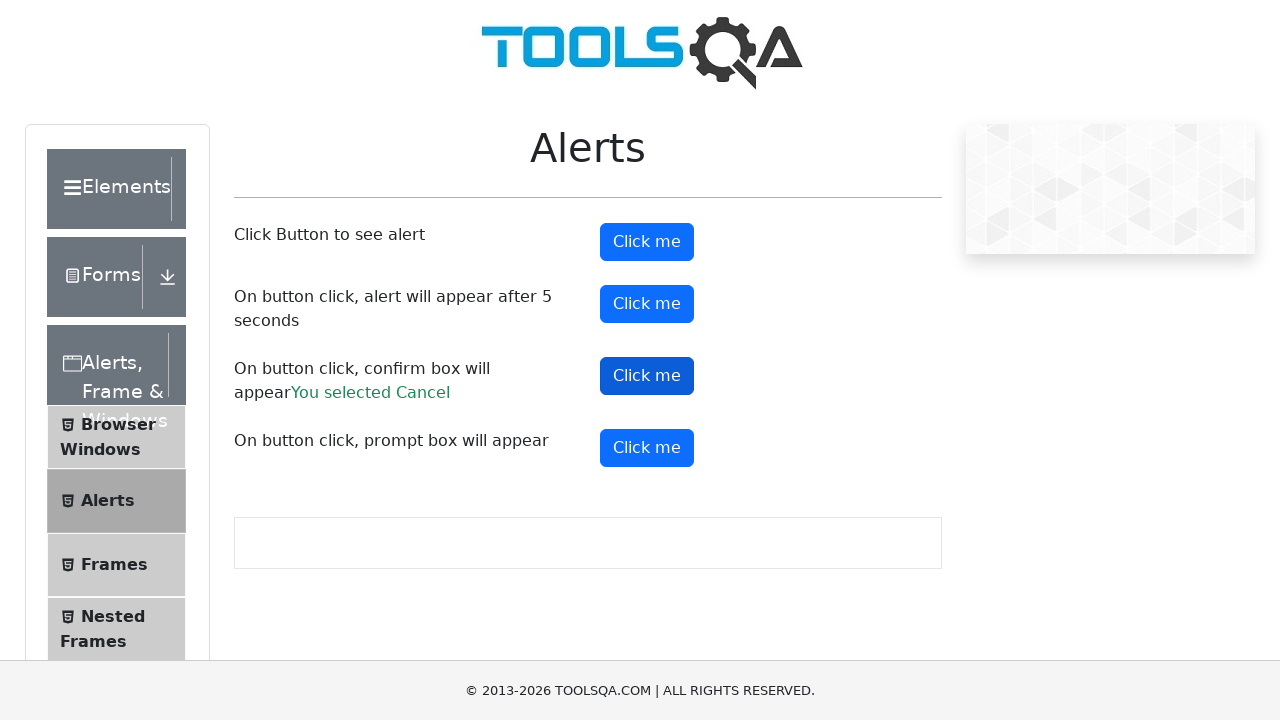

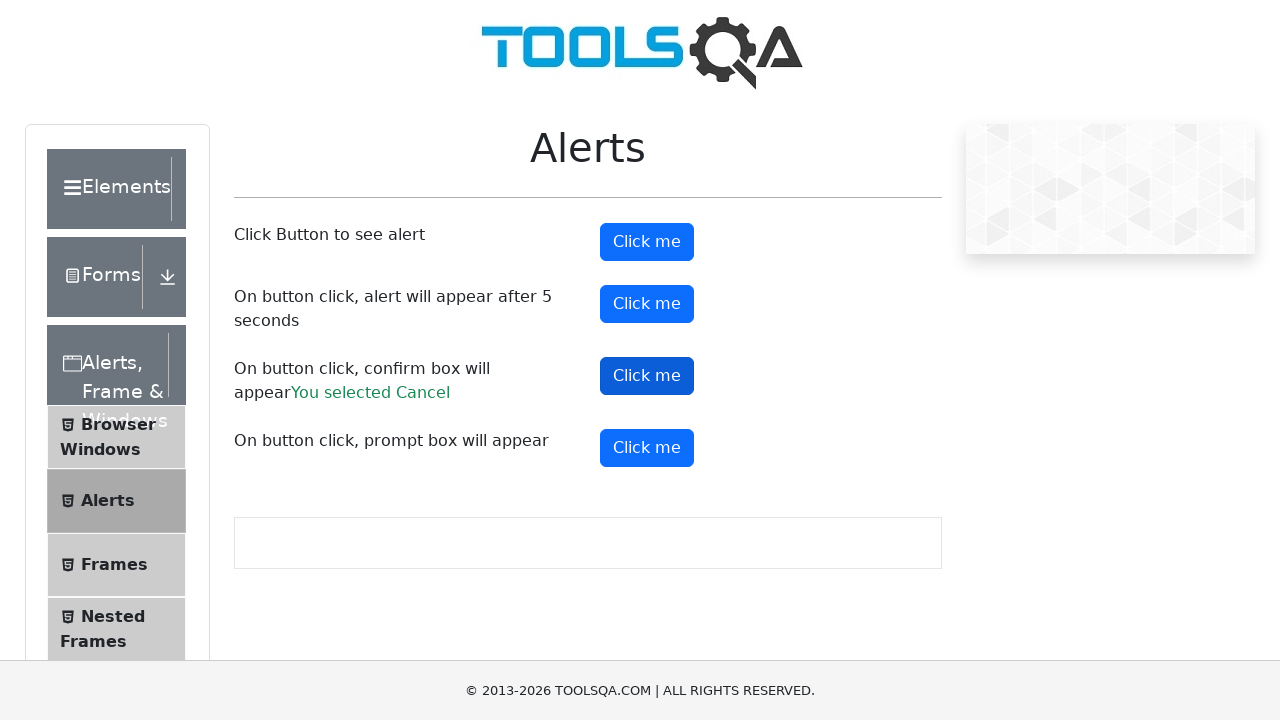